Navigates to an automation practice page and locates all links within the footer section to verify they are present and accessible

Starting URL: https://rahulshettyacademy.com/AutomationPractice/

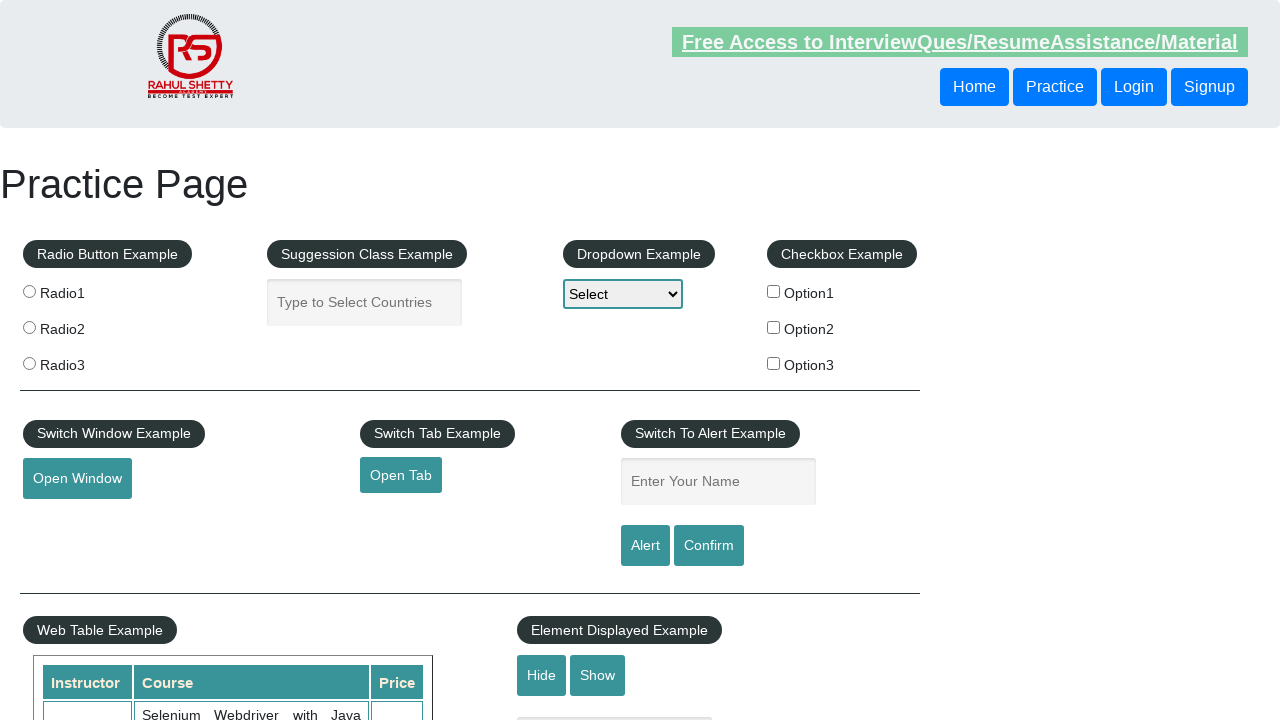

Waited for footer section (#gf-BIG) to load
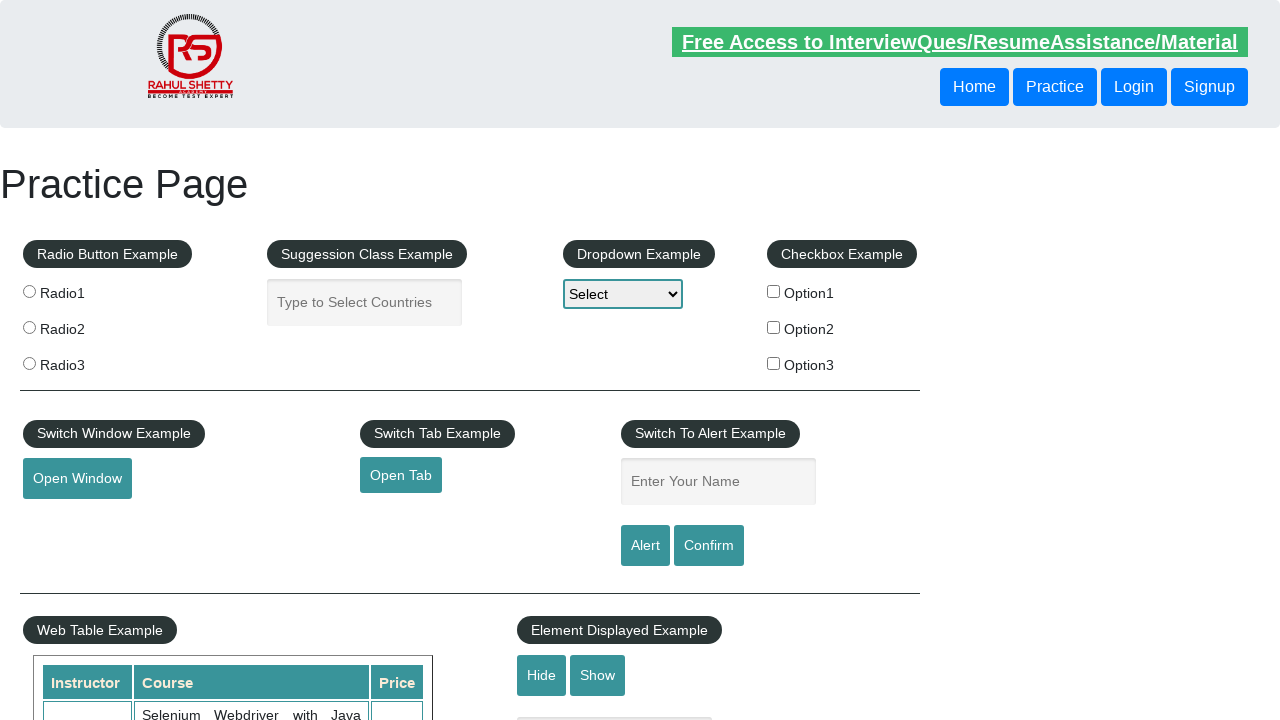

Located footer section element
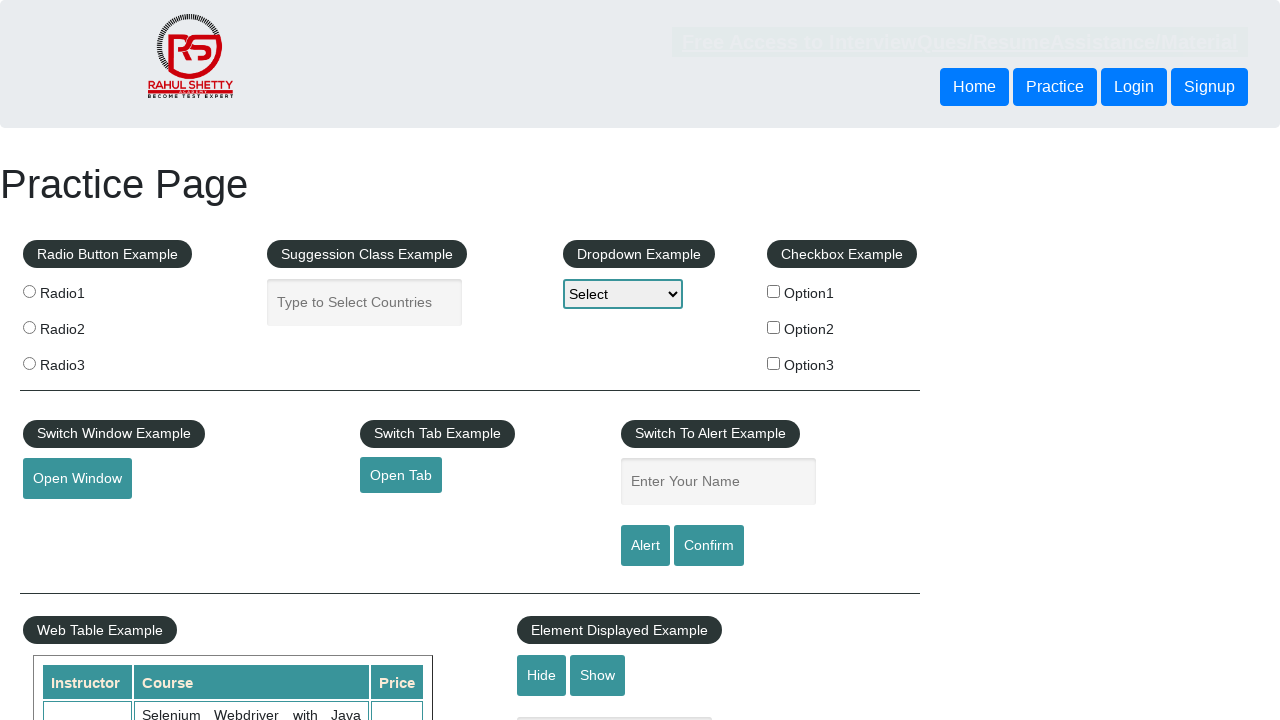

Found 20 links in footer section
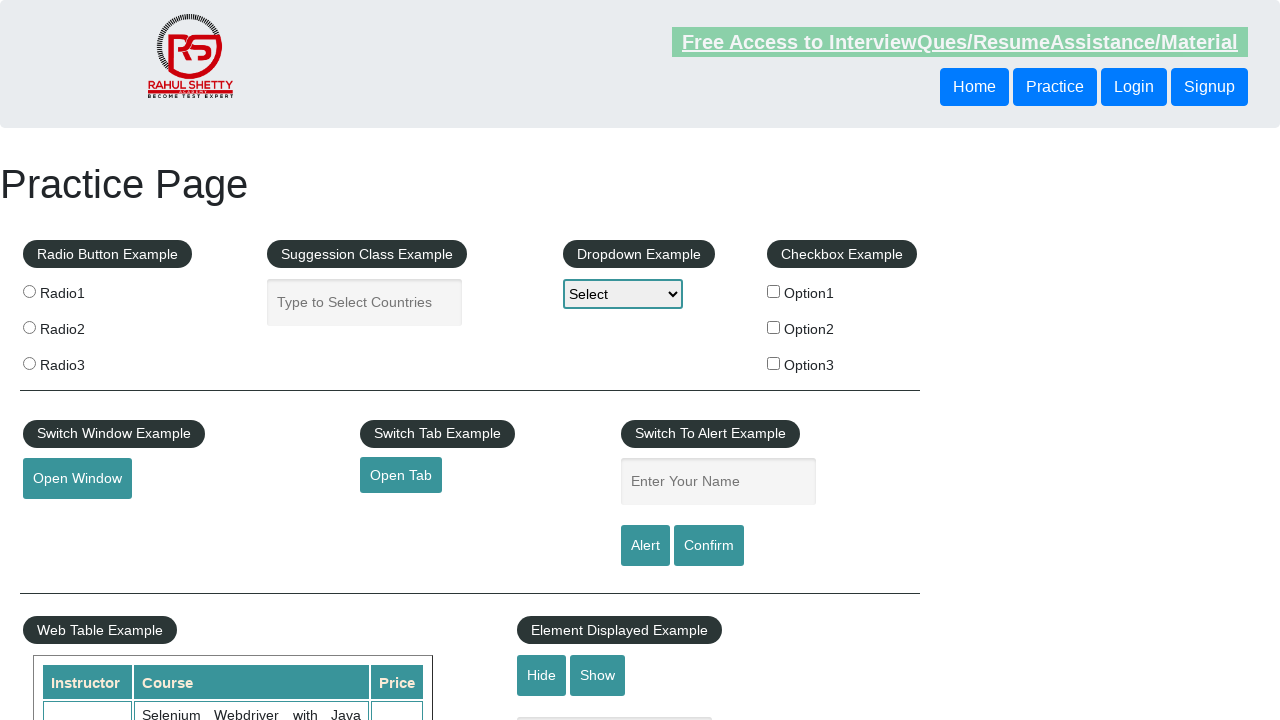

Verified footer link: Discount Coupons -> #
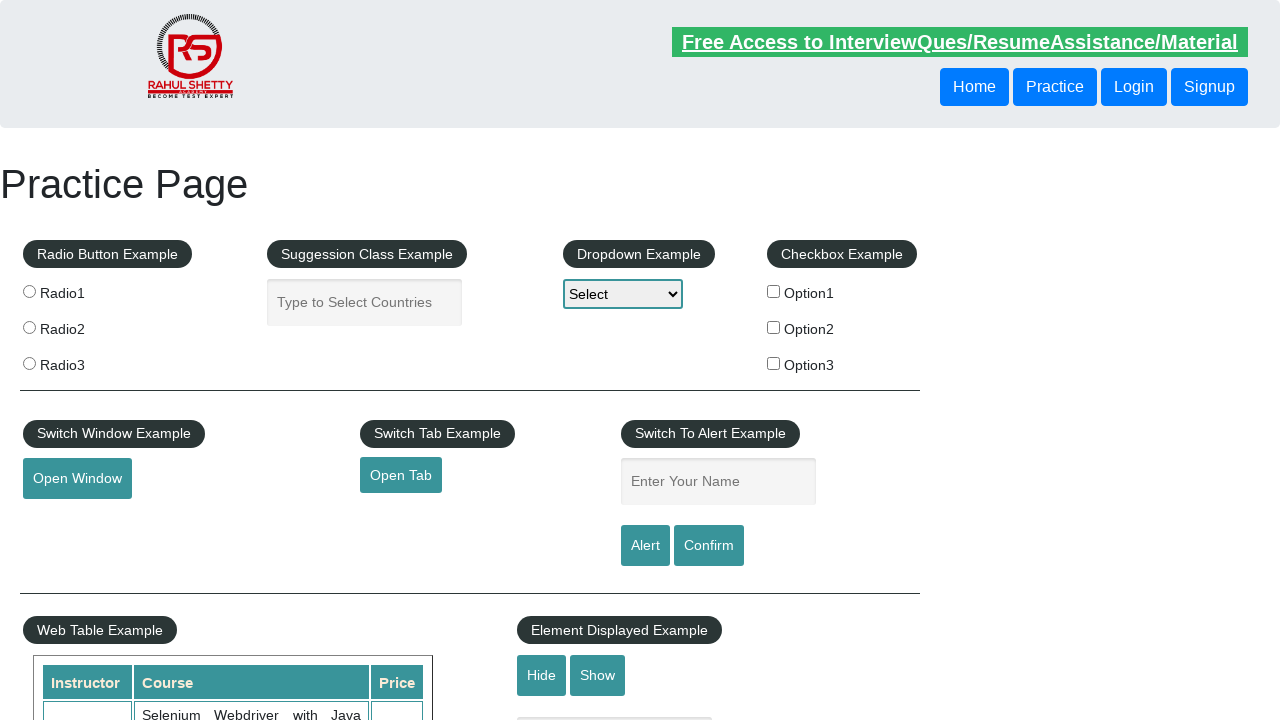

Verified footer link: REST API -> http://www.restapitutorial.com/
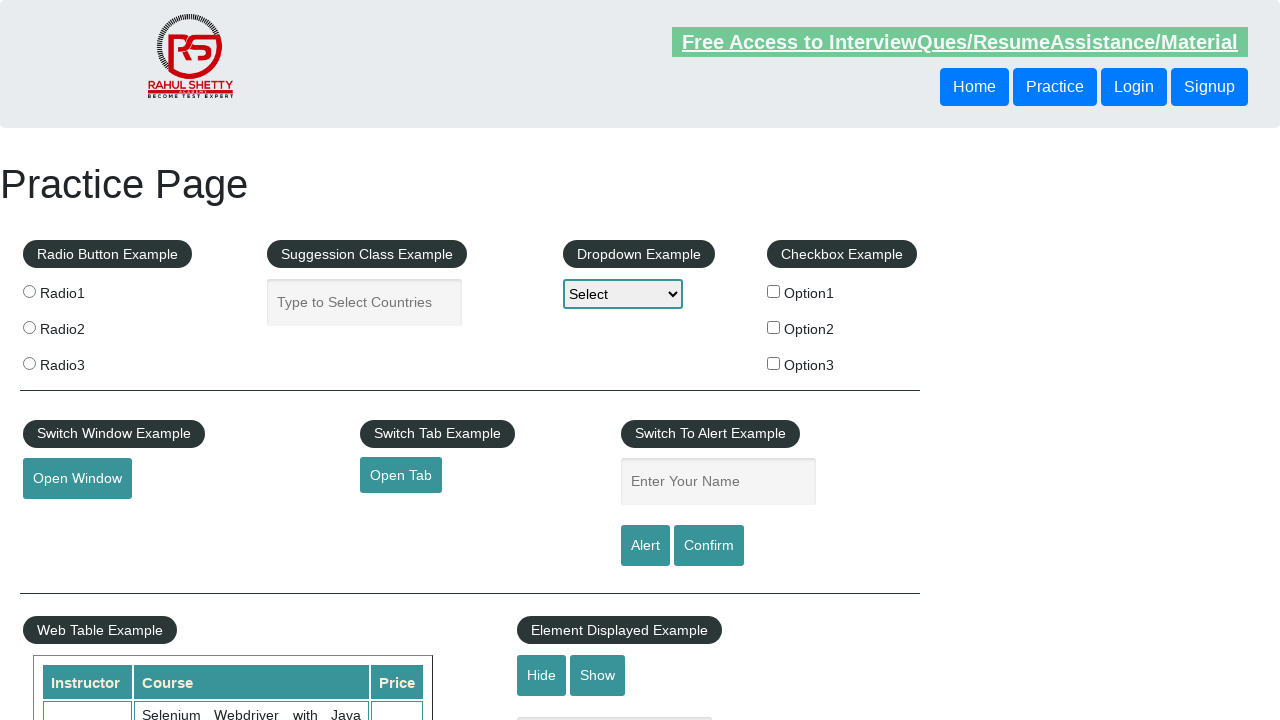

Verified footer link: SoapUI -> https://www.soapui.org/
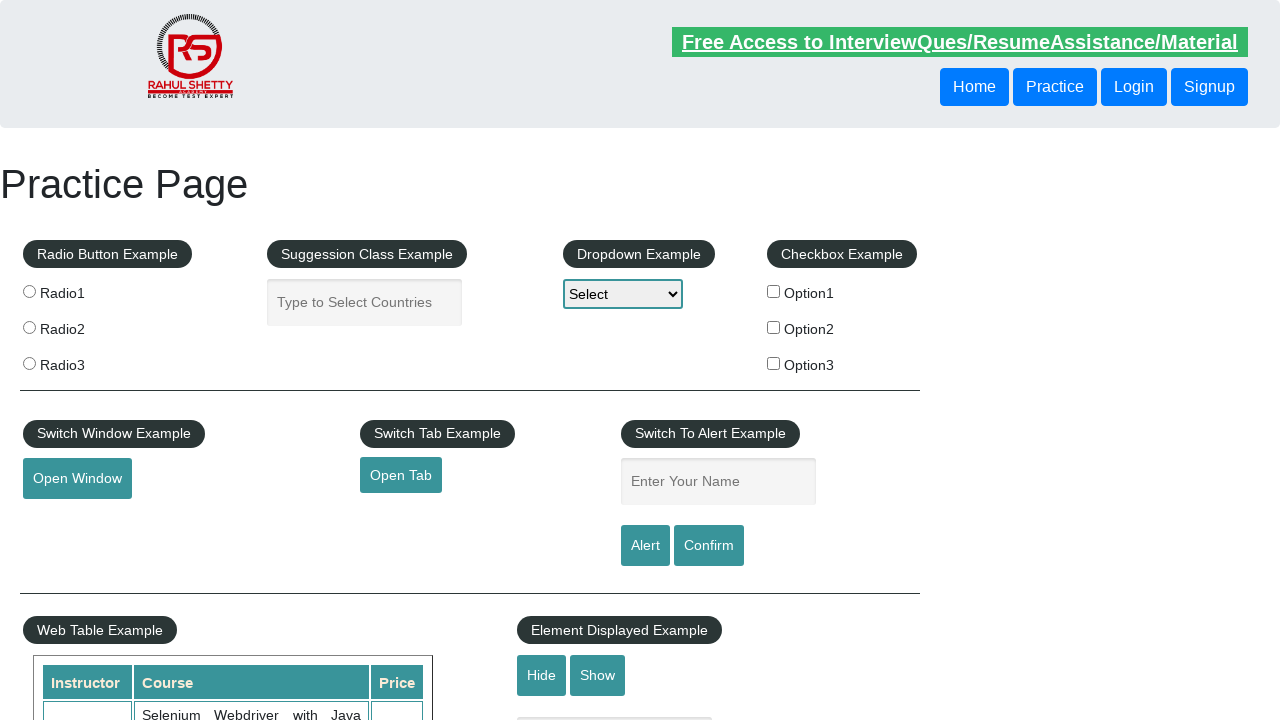

Verified footer link: Appium -> https://courses.rahulshettyacademy.com/p/appium-tutorial
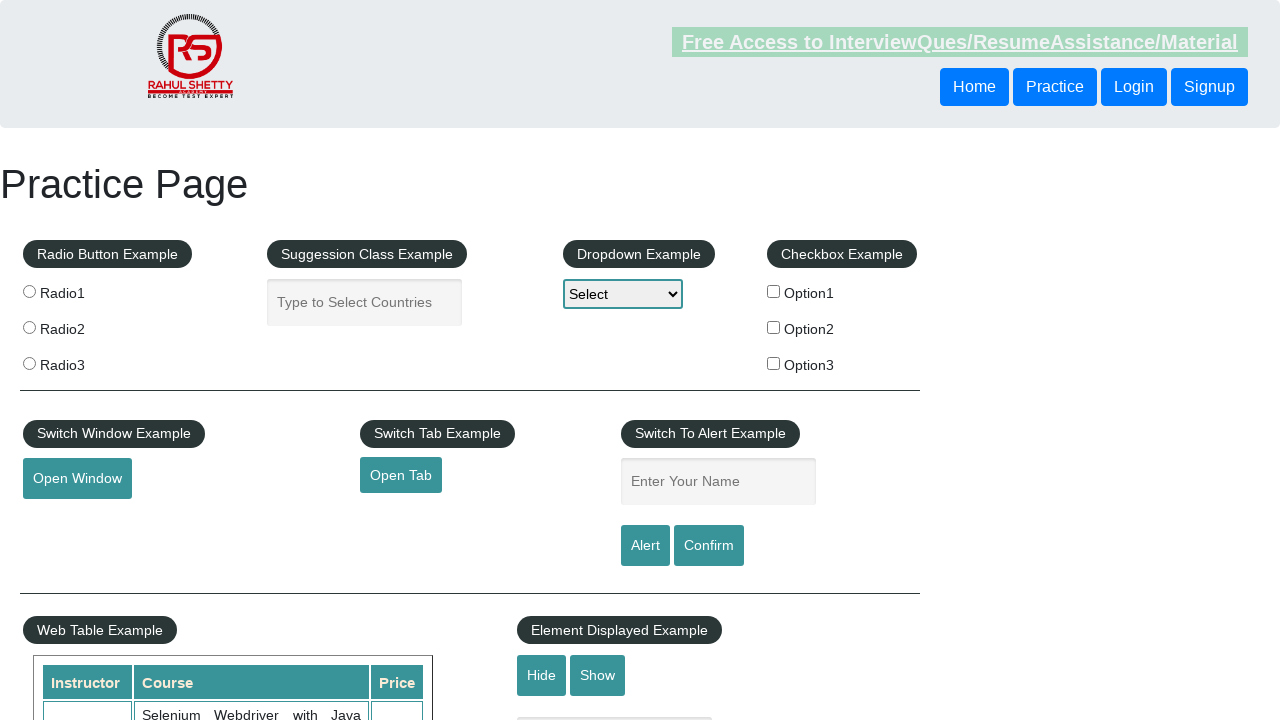

Verified footer link: JMeter -> https://jmeter.apache.org/
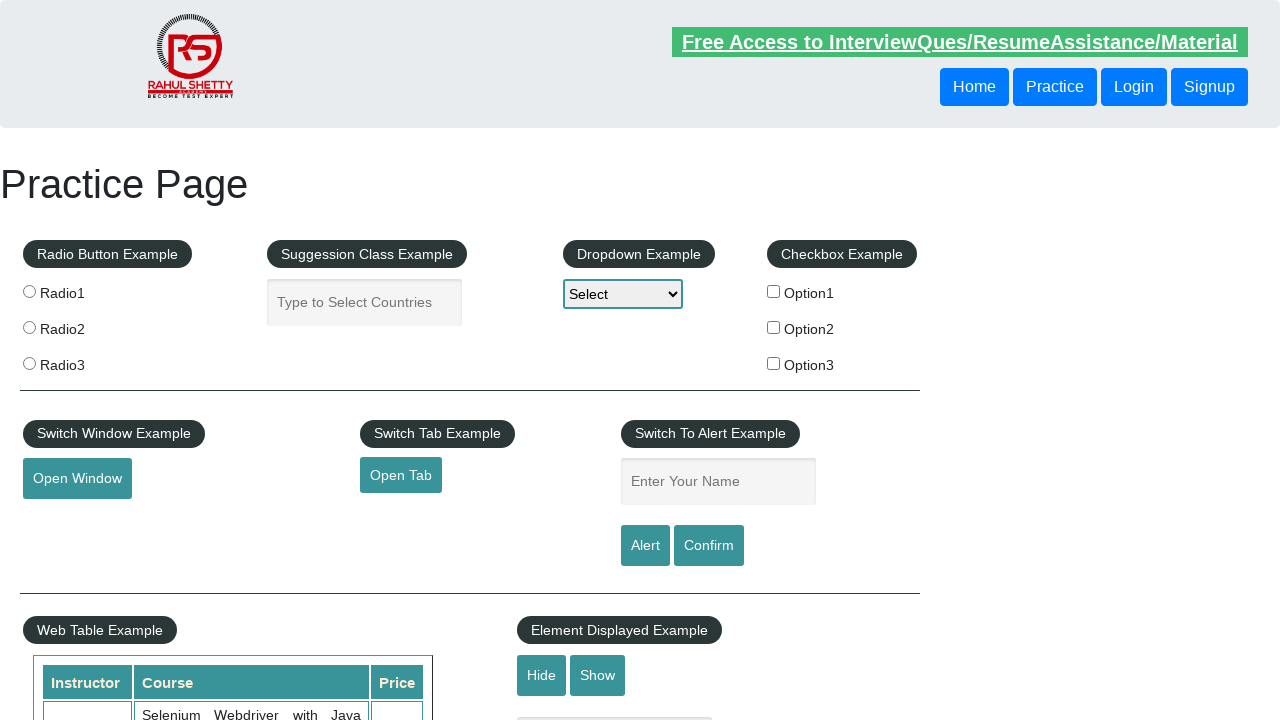

Verified footer link: Latest News -> #
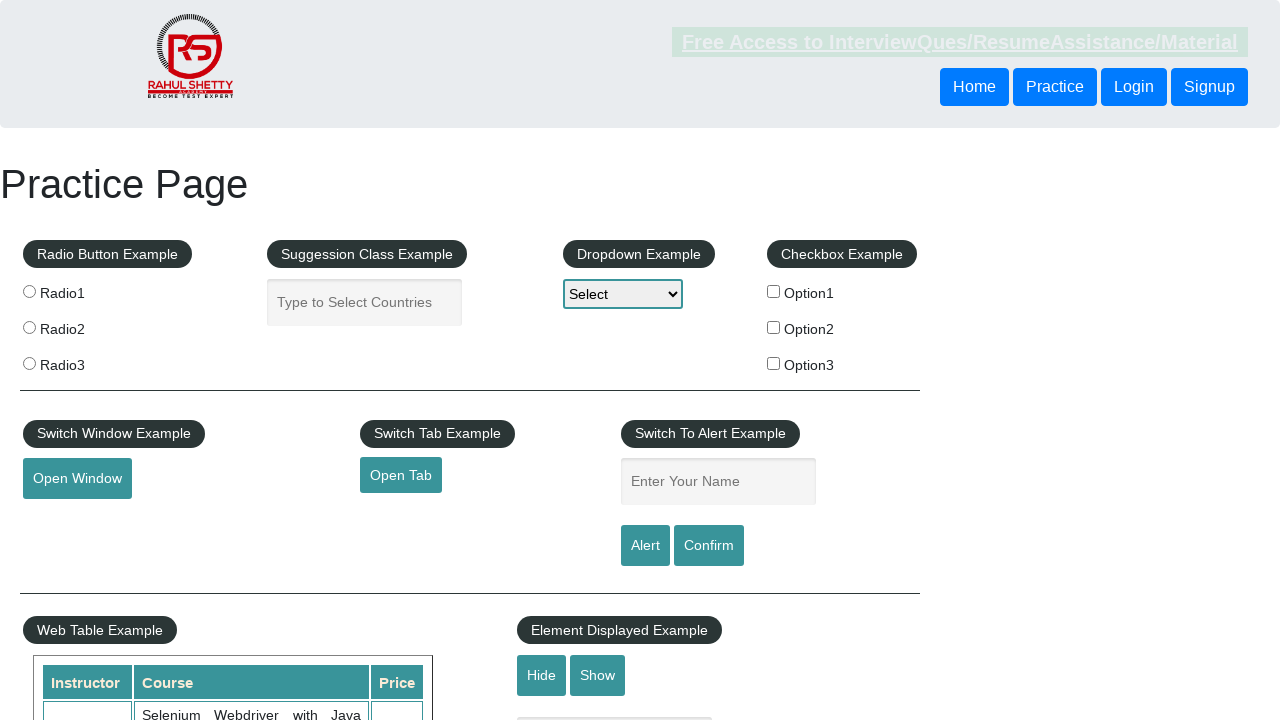

Verified footer link: Broken Link -> https://rahulshettyacademy.com/brokenlink
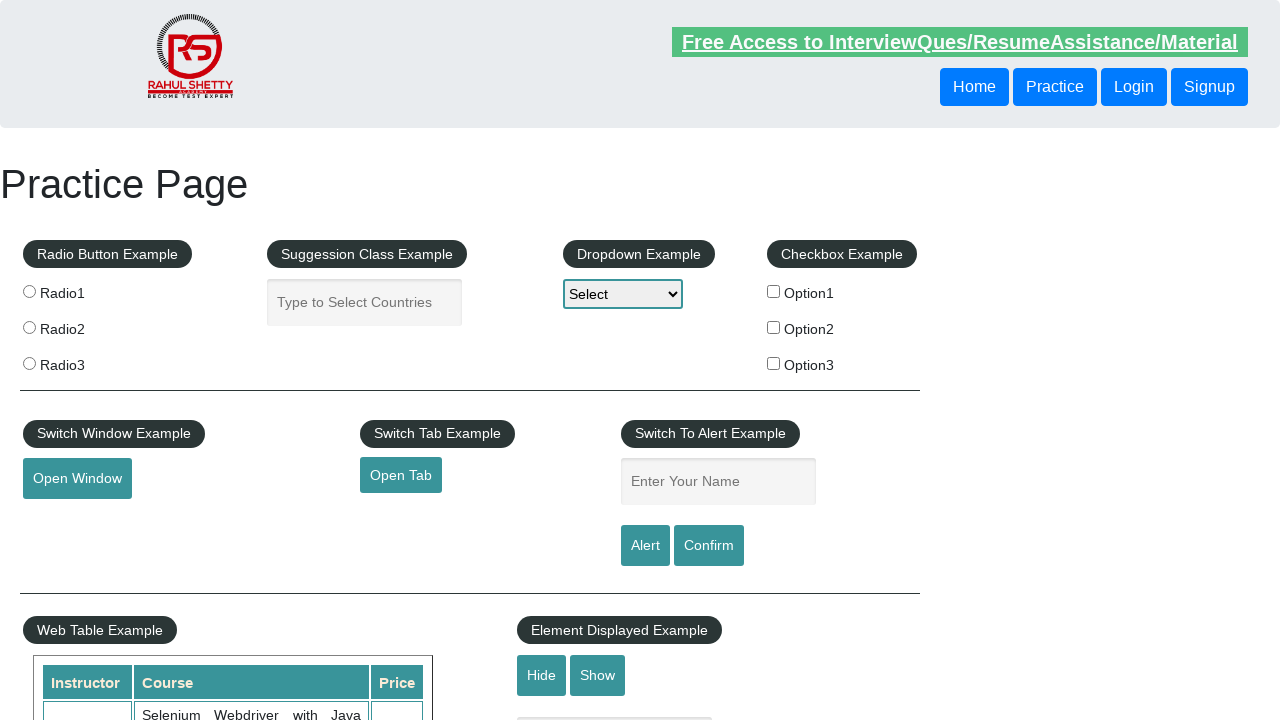

Verified footer link: Dummy Content for Testing. -> #
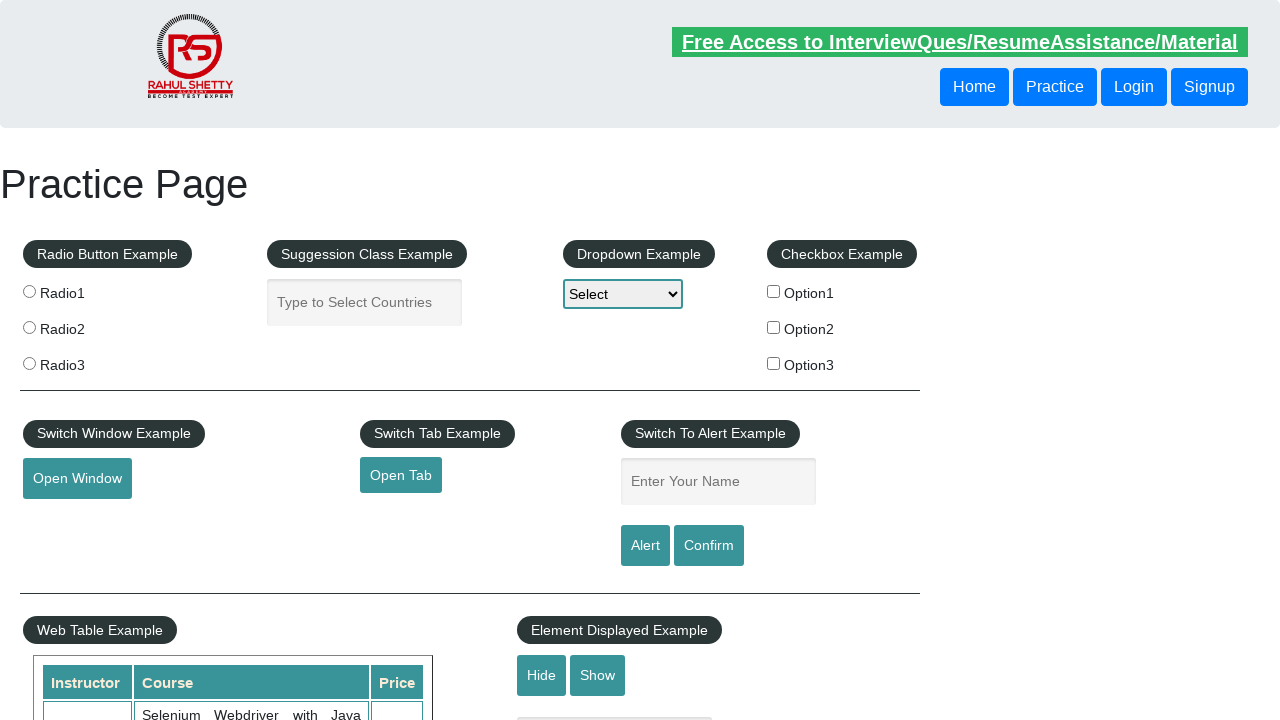

Verified footer link: Dummy Content for Testing. -> #
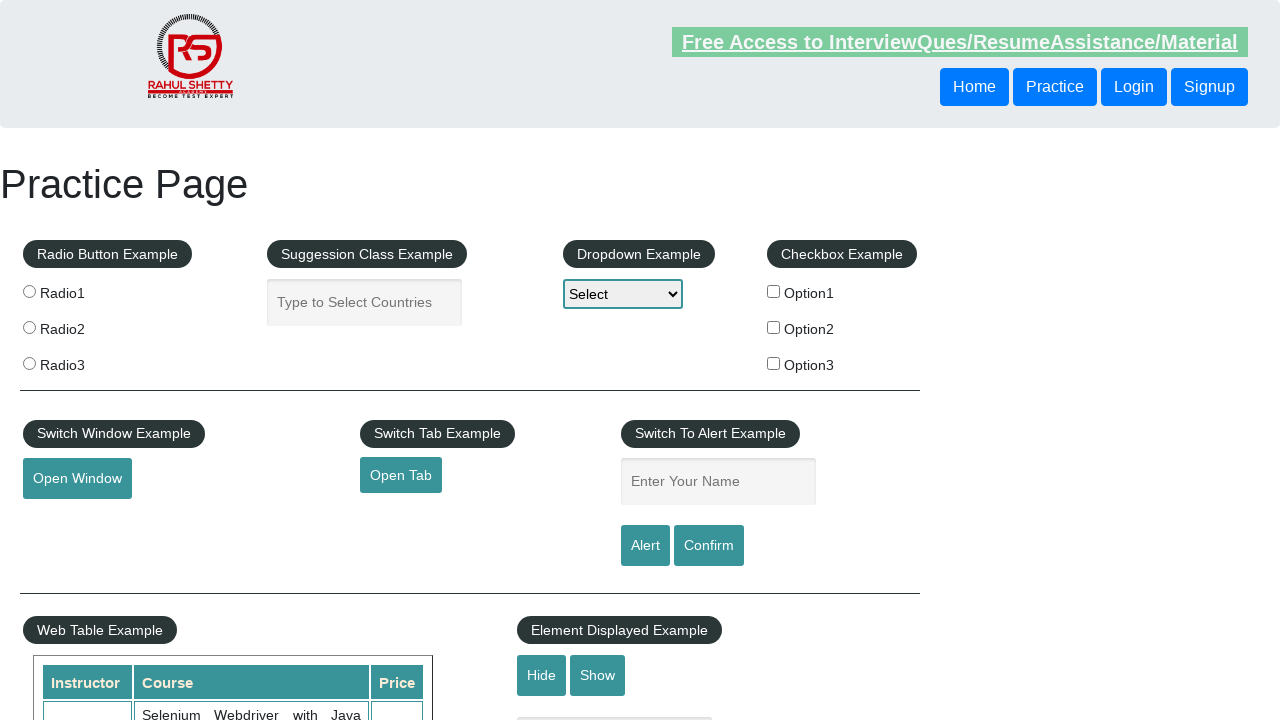

Verified footer link: Dummy Content for Testing. -> #
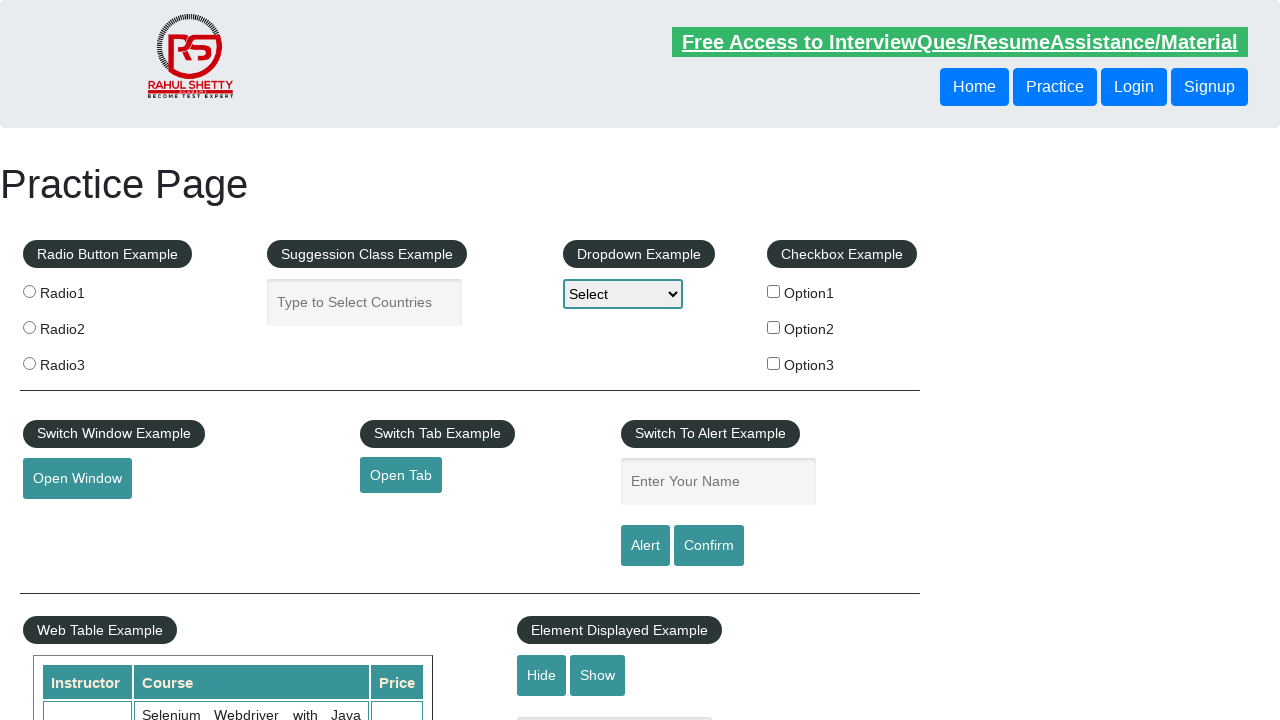

Verified footer link: Contact info -> #
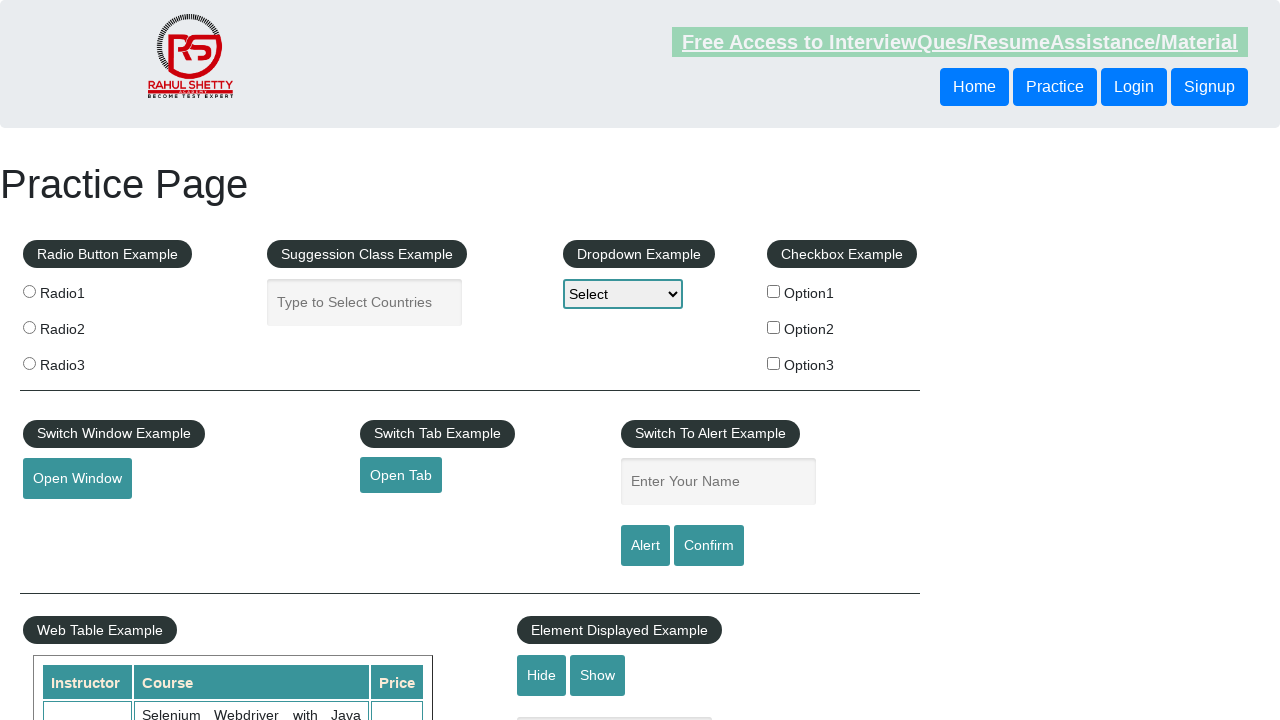

Verified footer link: Dummy Content for Testing. -> #
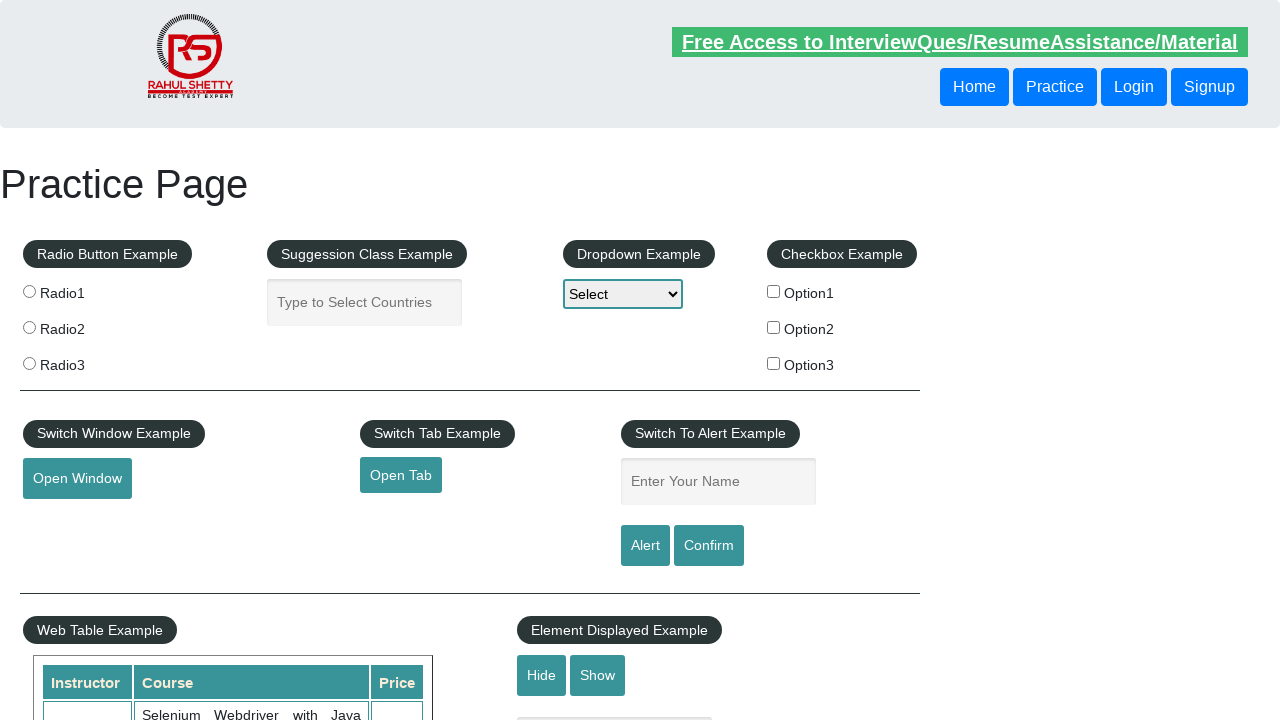

Verified footer link: Dummy Content for Testing. -> #
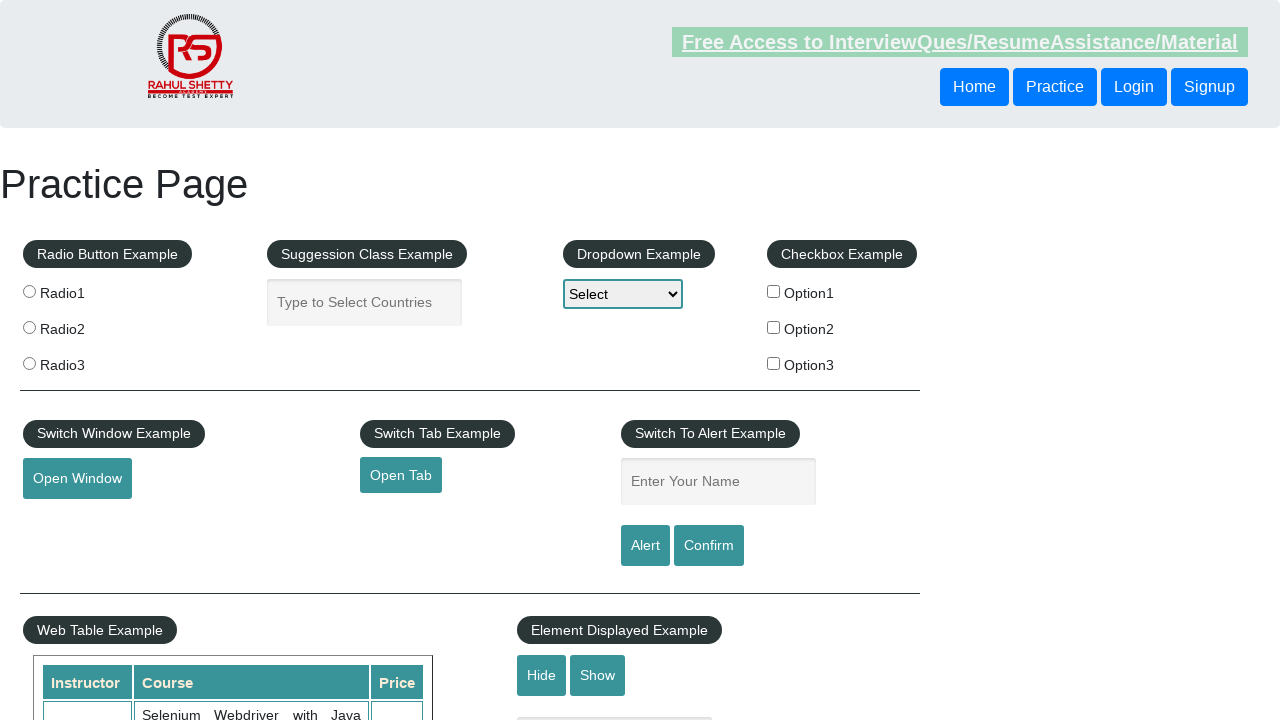

Verified footer link: Dummy Content for Testing. -> #
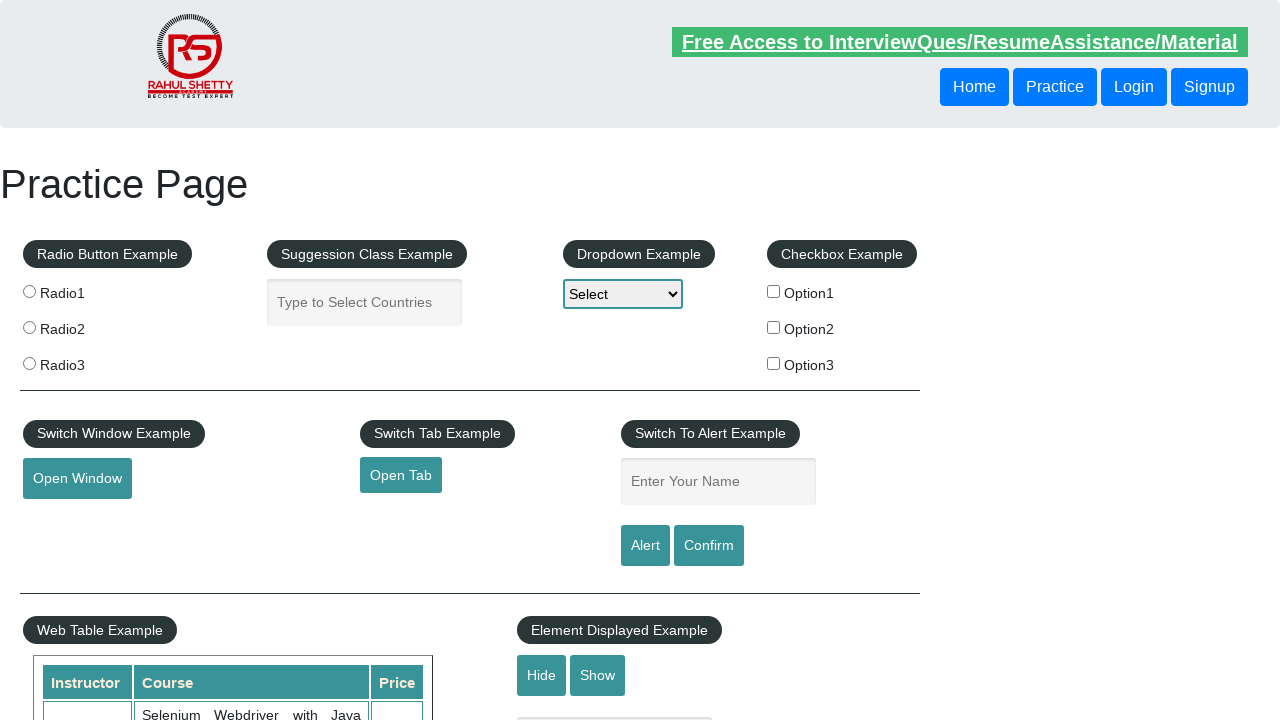

Verified footer link: Dummy Content for Testing. -> #
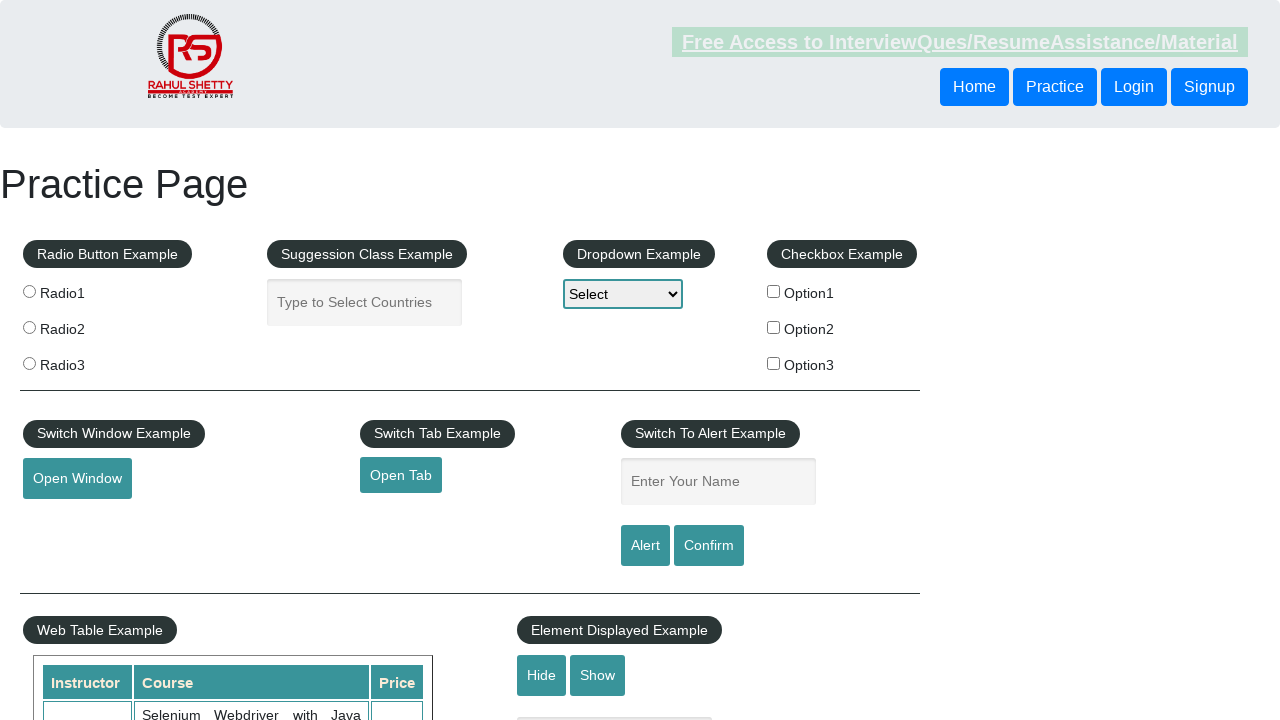

Verified footer link: Social Media -> #
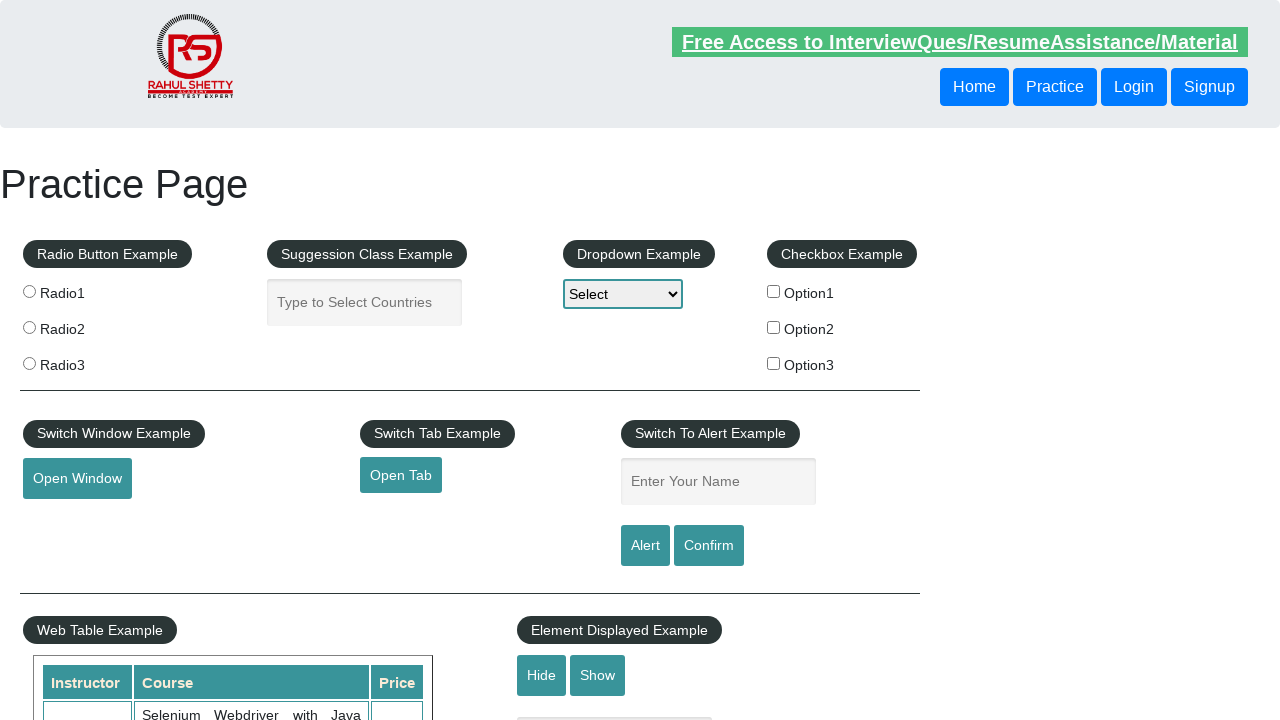

Verified footer link: Facebook -> #
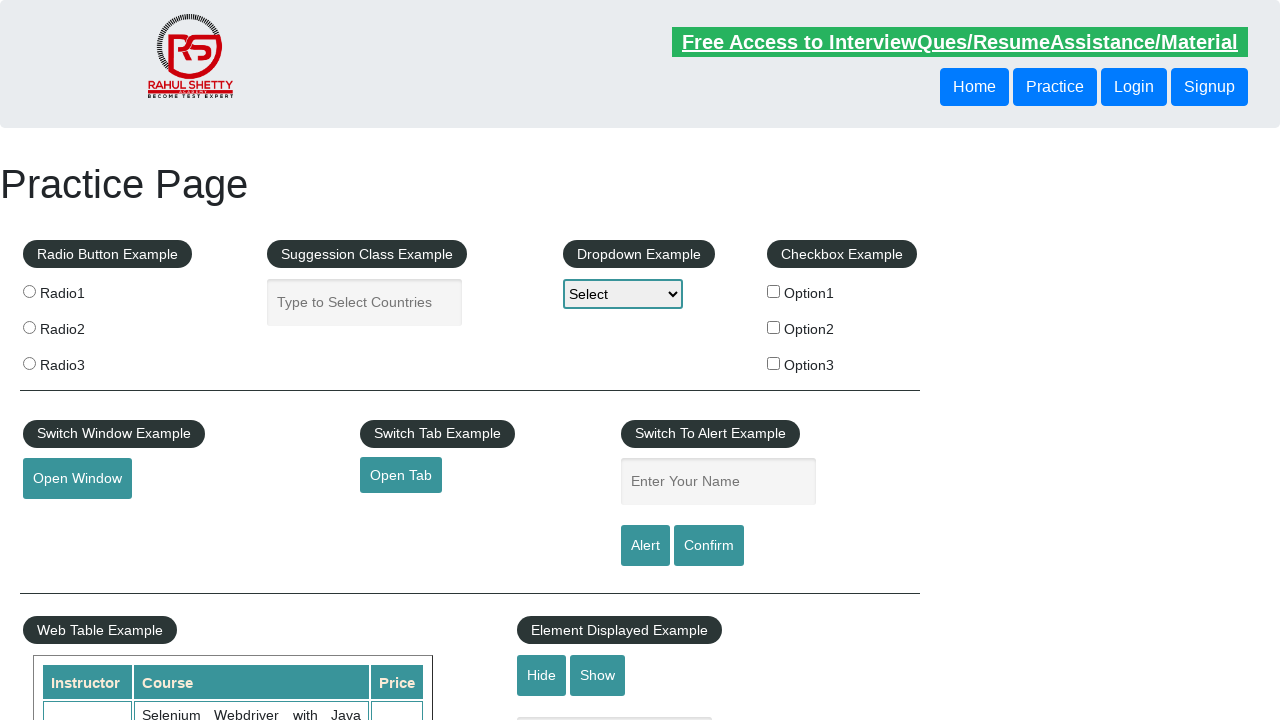

Verified footer link: Twitter -> #
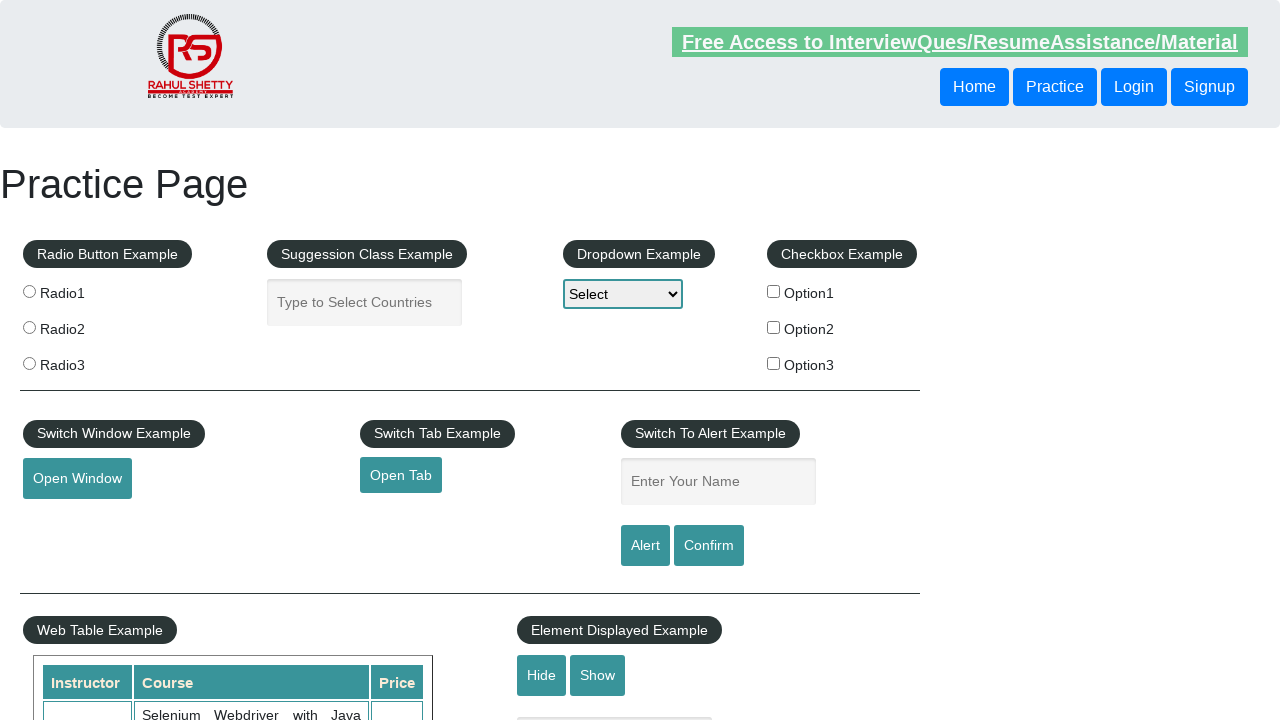

Verified footer link: Google+ -> #
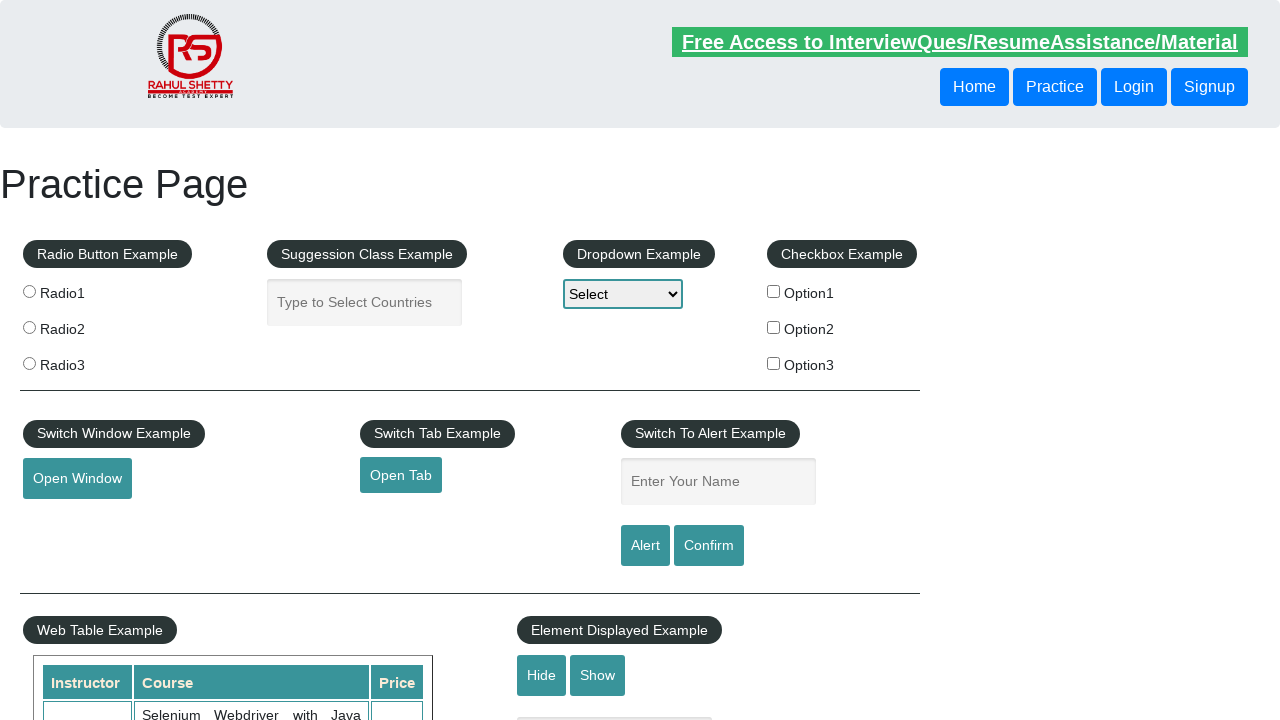

Verified footer link: Youtube -> #
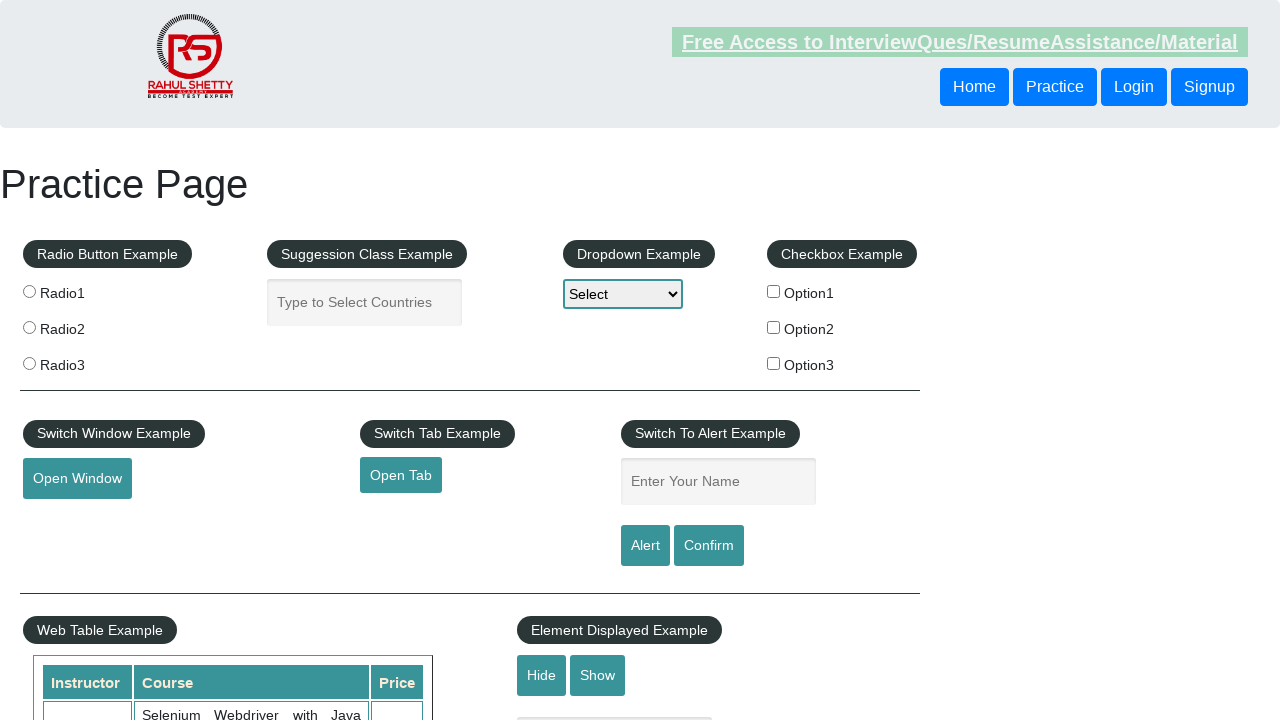

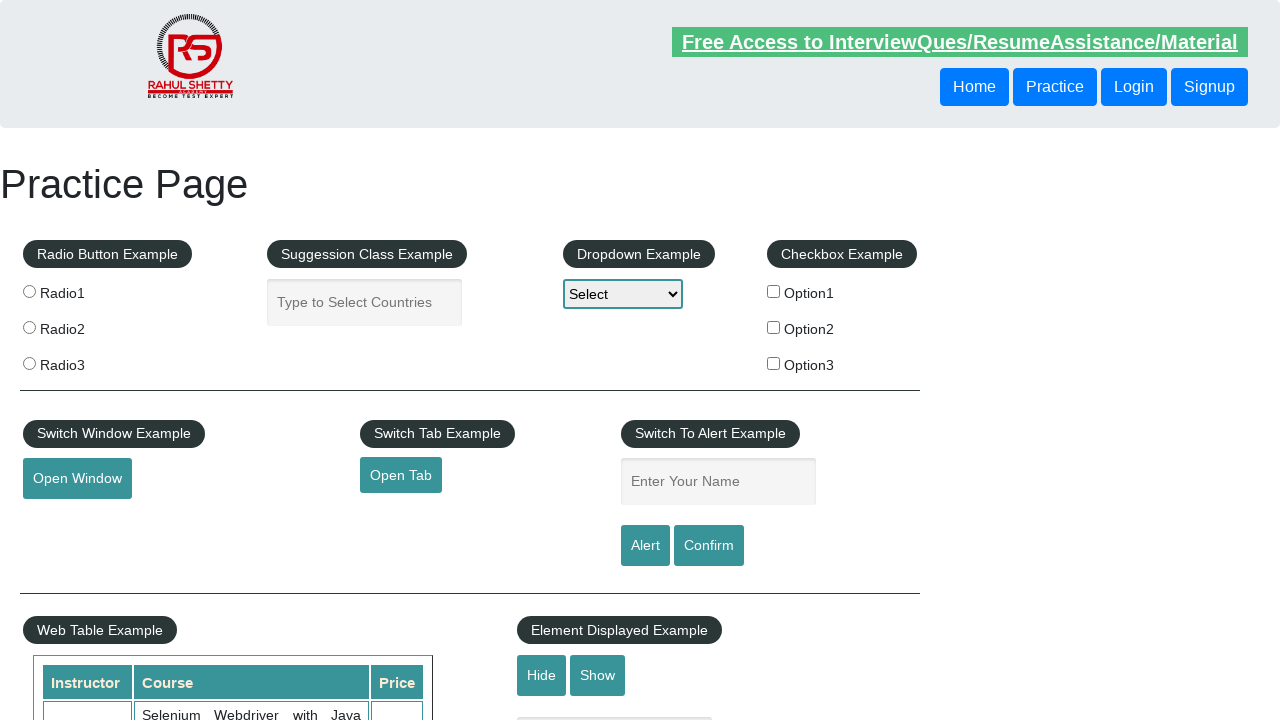